Tests various mouse actions including drag and drop, right click, double click, and hover on elements in a sortable list interface

Starting URL: https://selenium08.blogspot.com/2020/01/click-and-hold.html

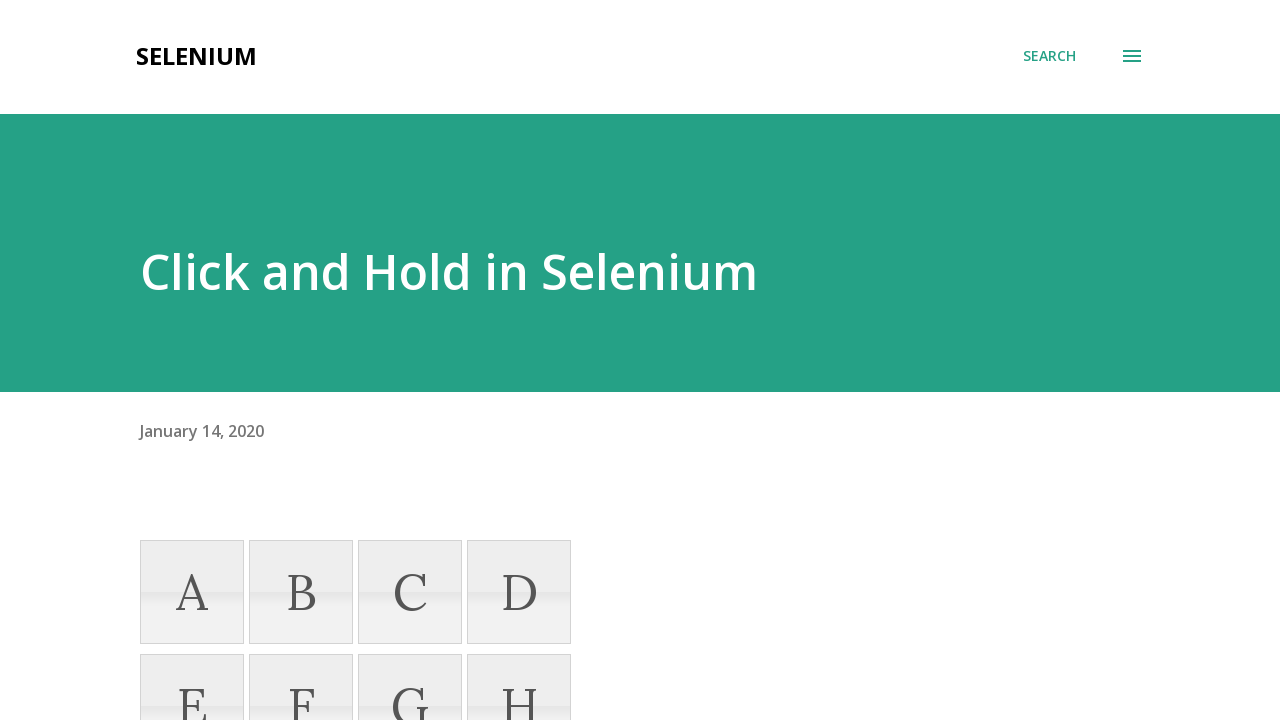

Located source element 'A' for drag and drop
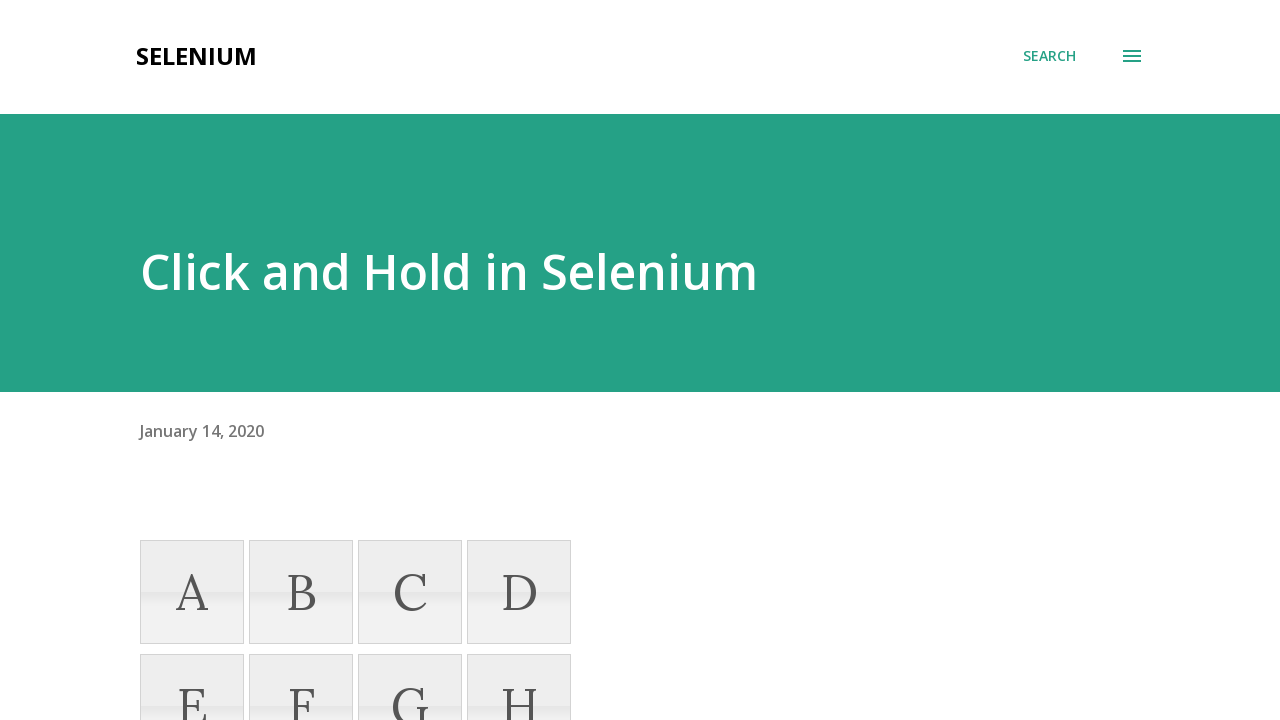

Located destination element (5th li in sortable list)
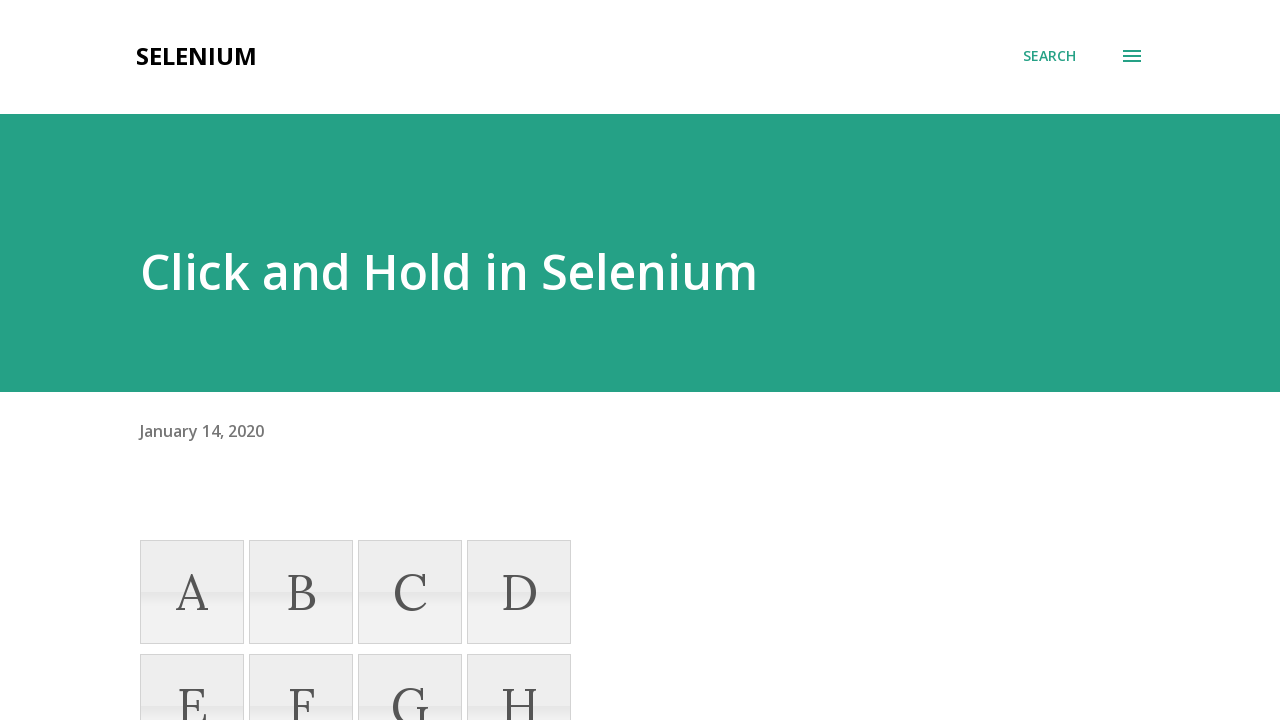

Performed drag and drop of element 'A' to 5th position in sortable list at (192, 668)
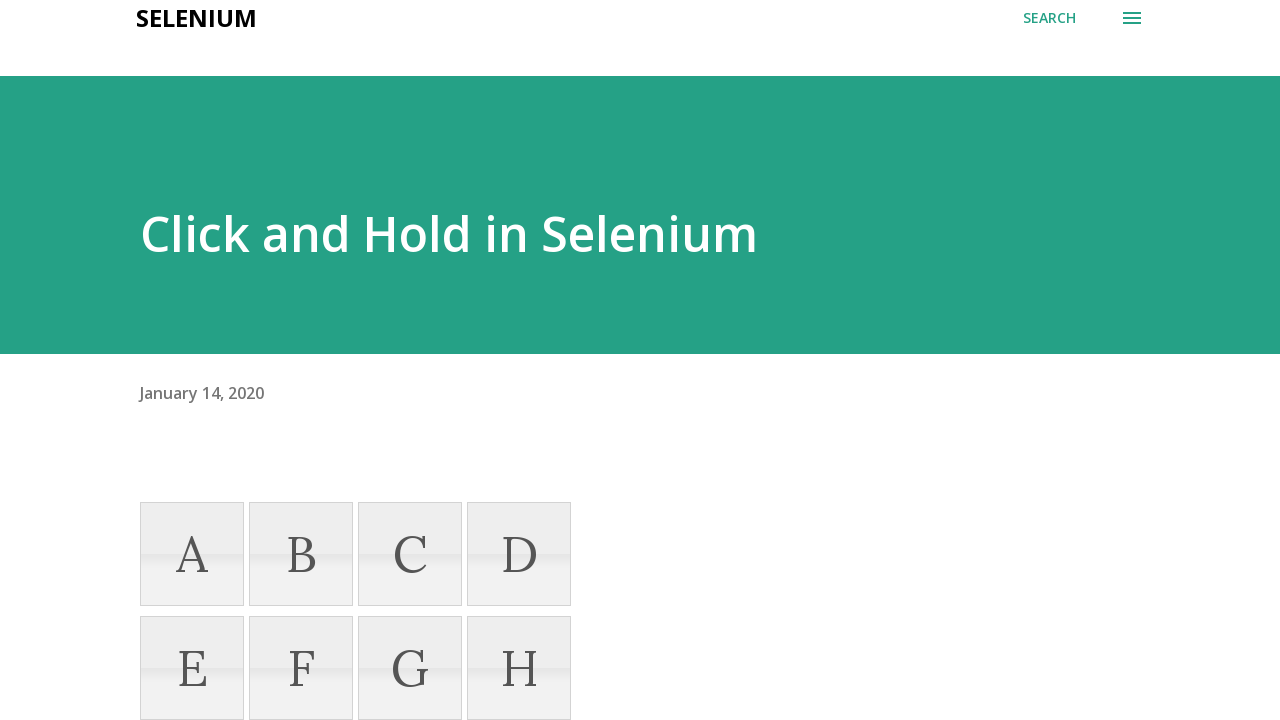

Located Selenium heading element
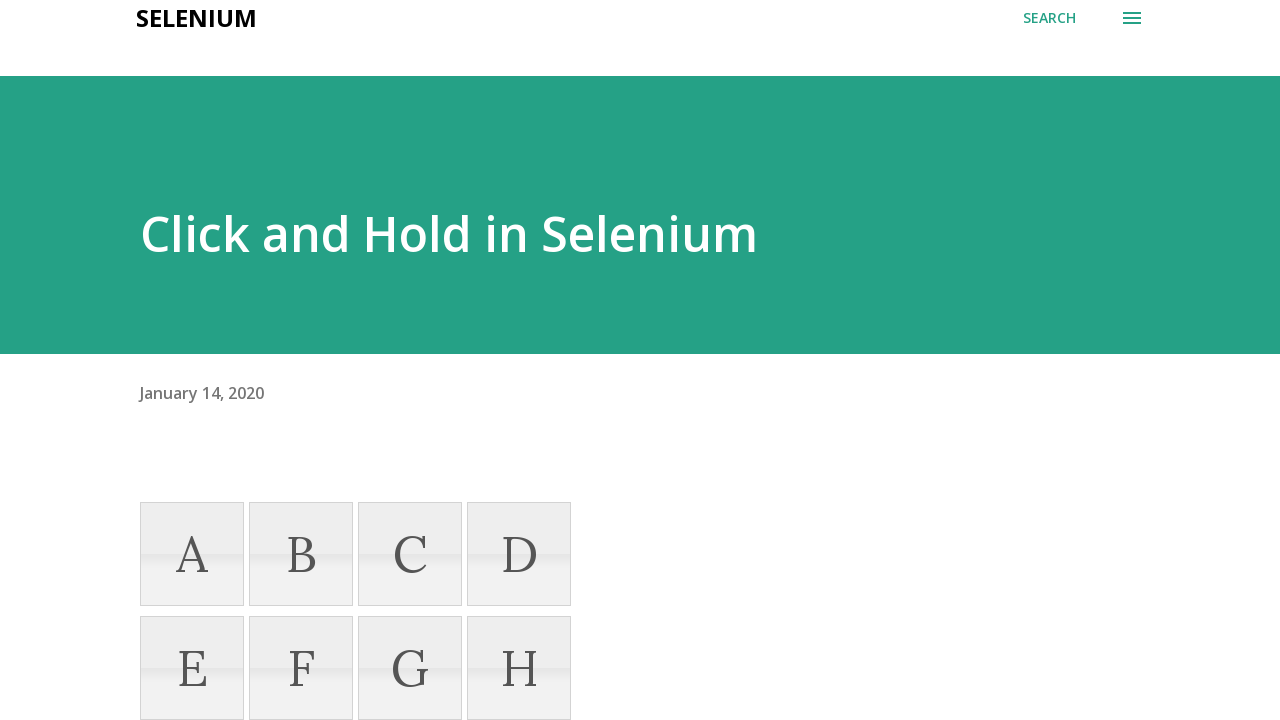

Right clicked on page body to show context menu at (640, 360) on body
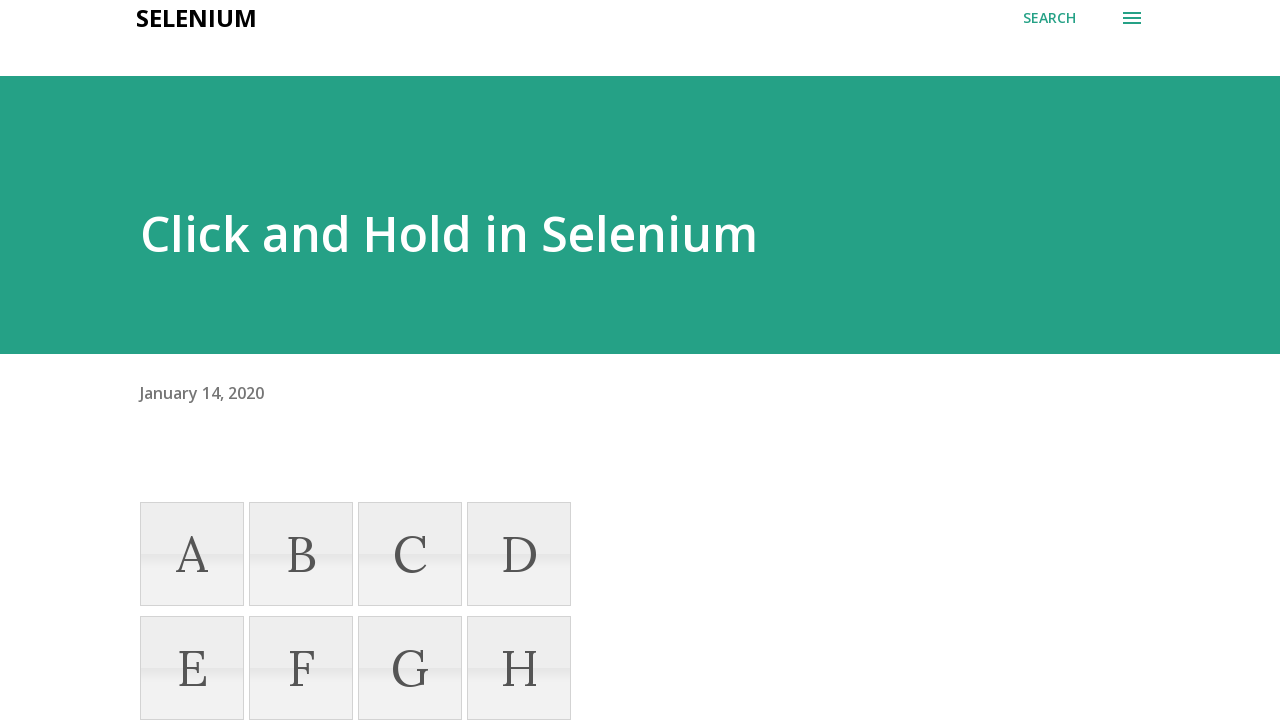

Right clicked on Selenium heading to show context menu at (196, 18) on xpath=//h1/child::a[contains(text(),'Selenium')]
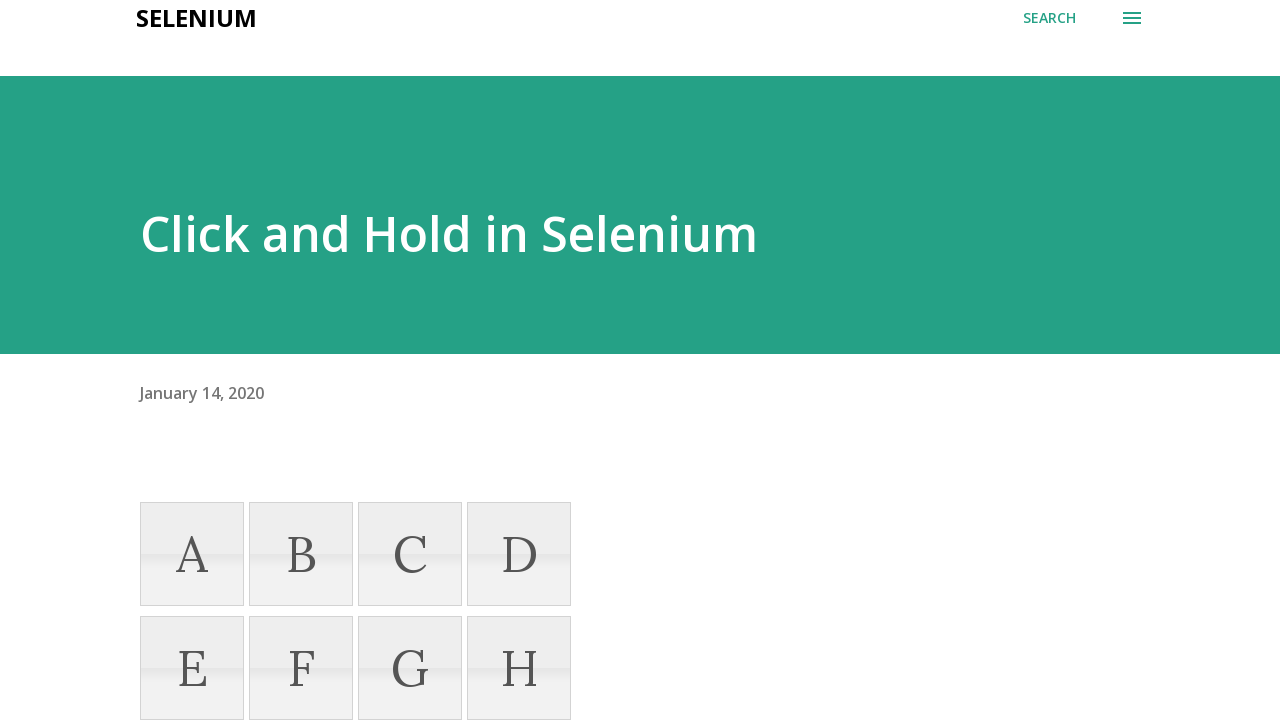

Double clicked on Selenium heading at (196, 18) on xpath=//h1/child::a[contains(text(),'Selenium')]
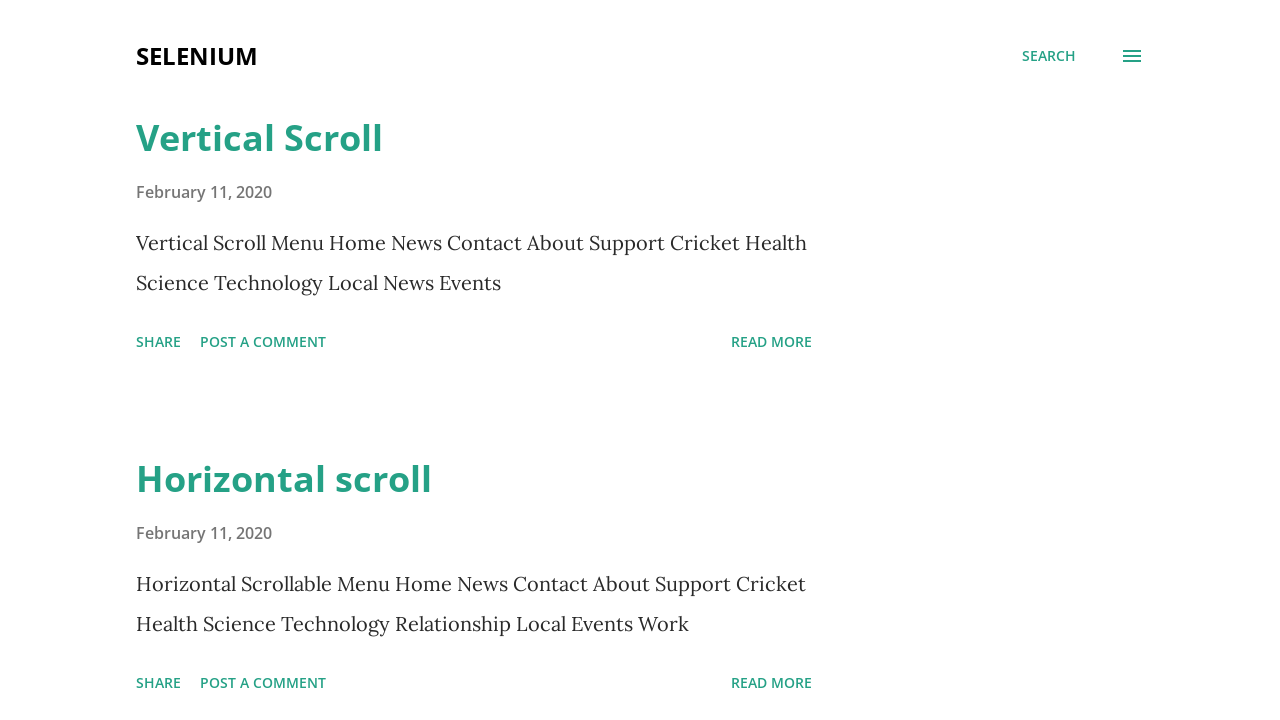

Navigated back to previous page
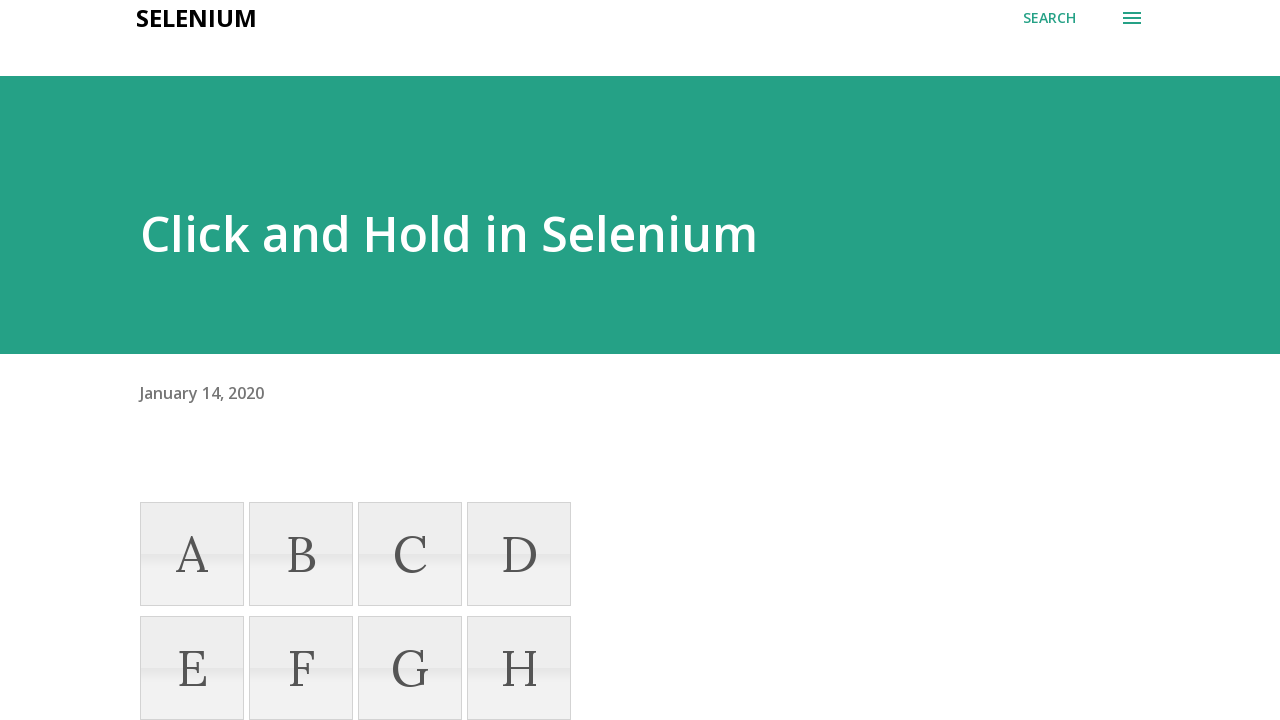

Clicked on post body element at (510, 529) on xpath=//div[contains(@id,'post-body')]
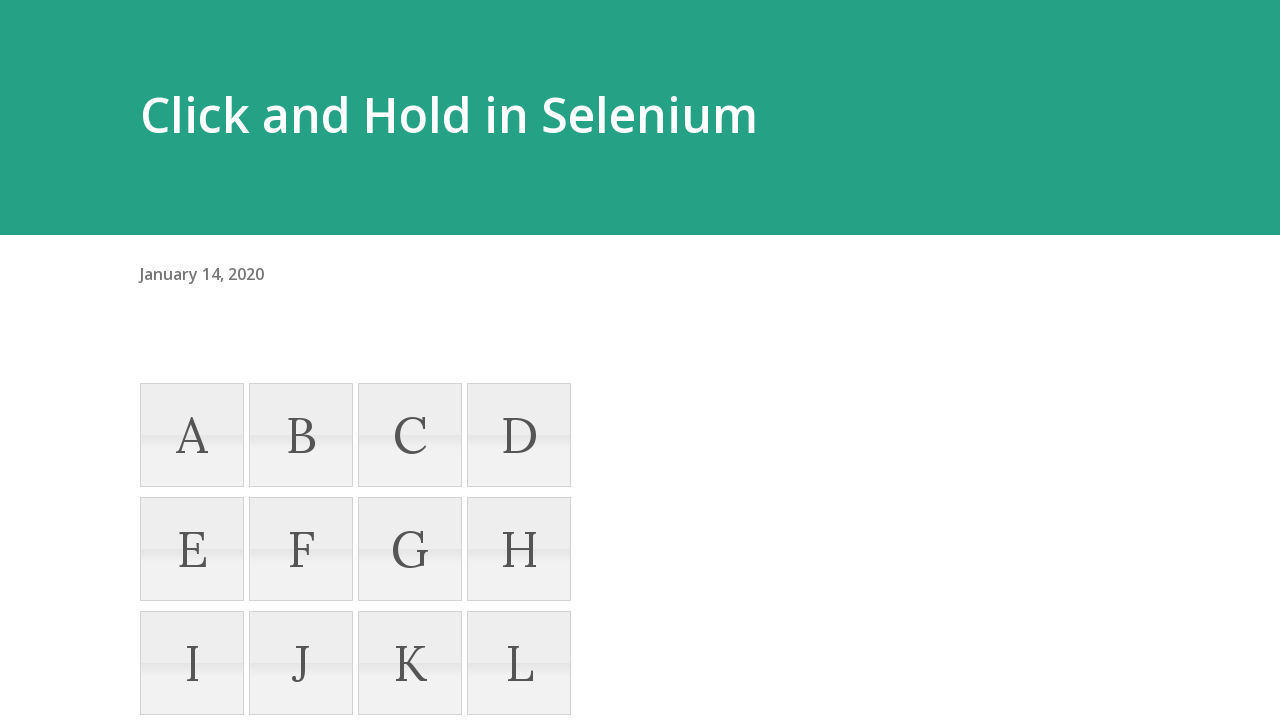

Refreshed the page
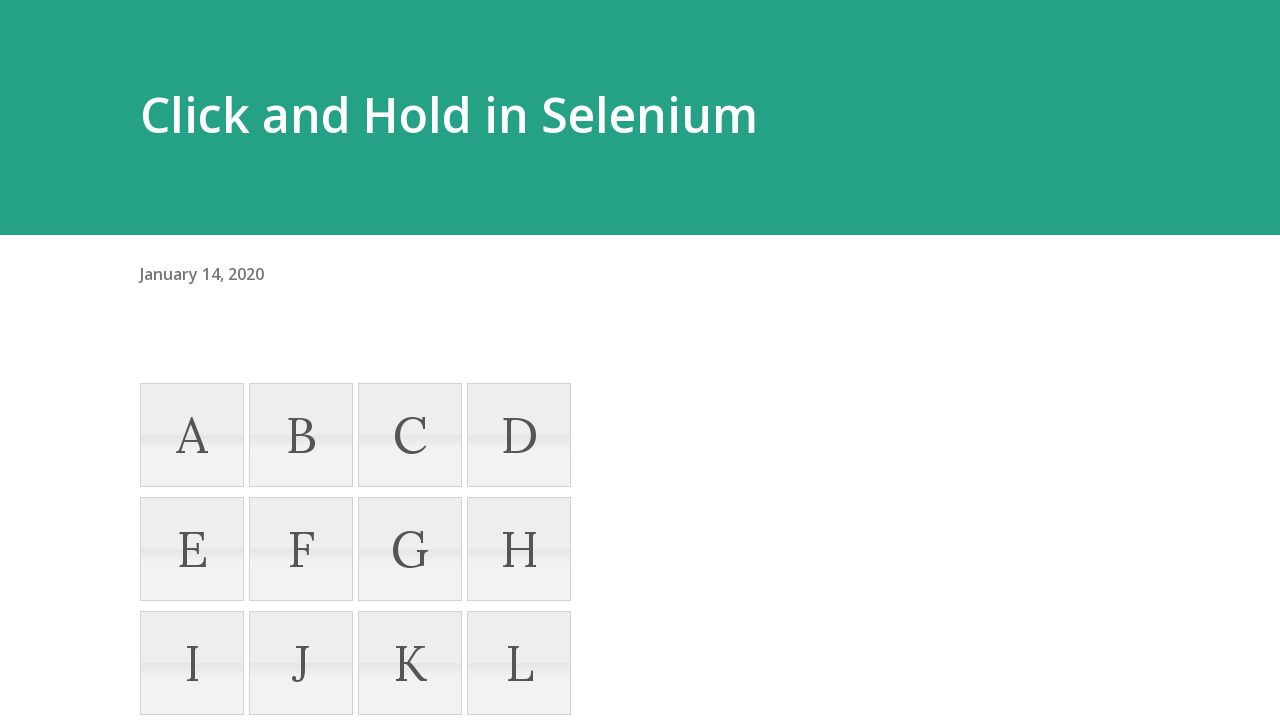

Waited 3 seconds for elements to load after refresh
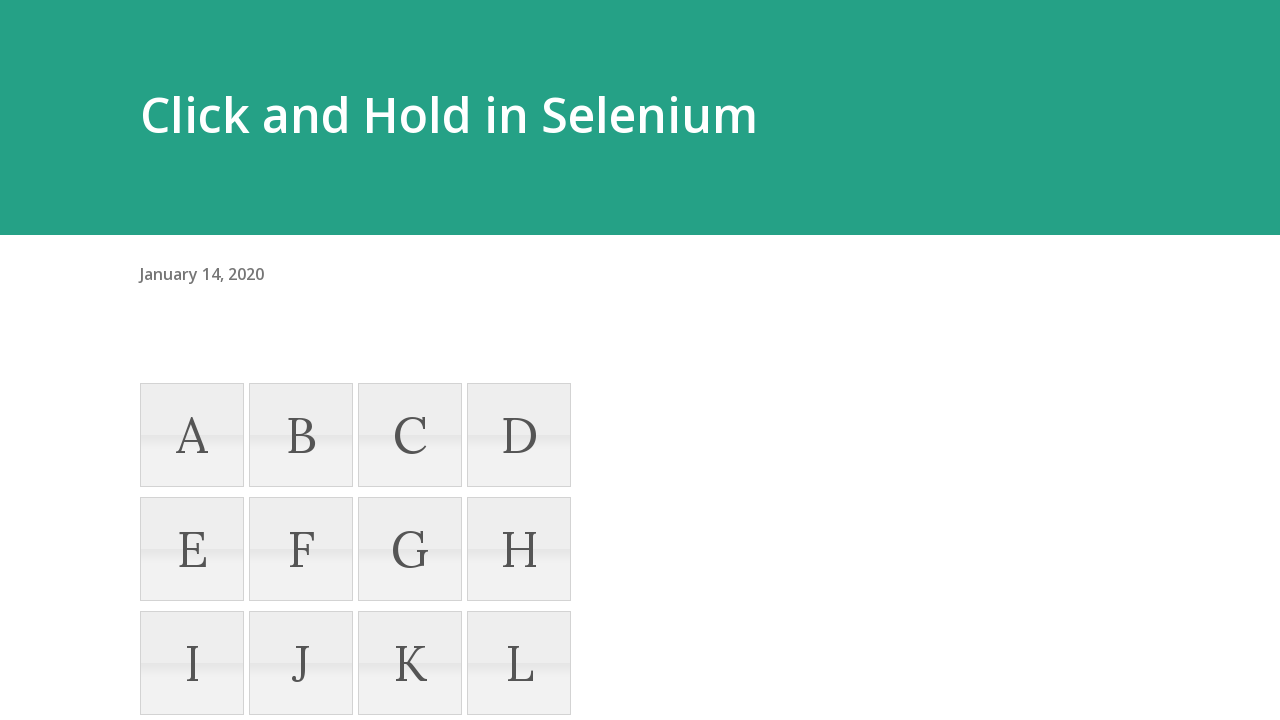

Located source element 'A' after page refresh
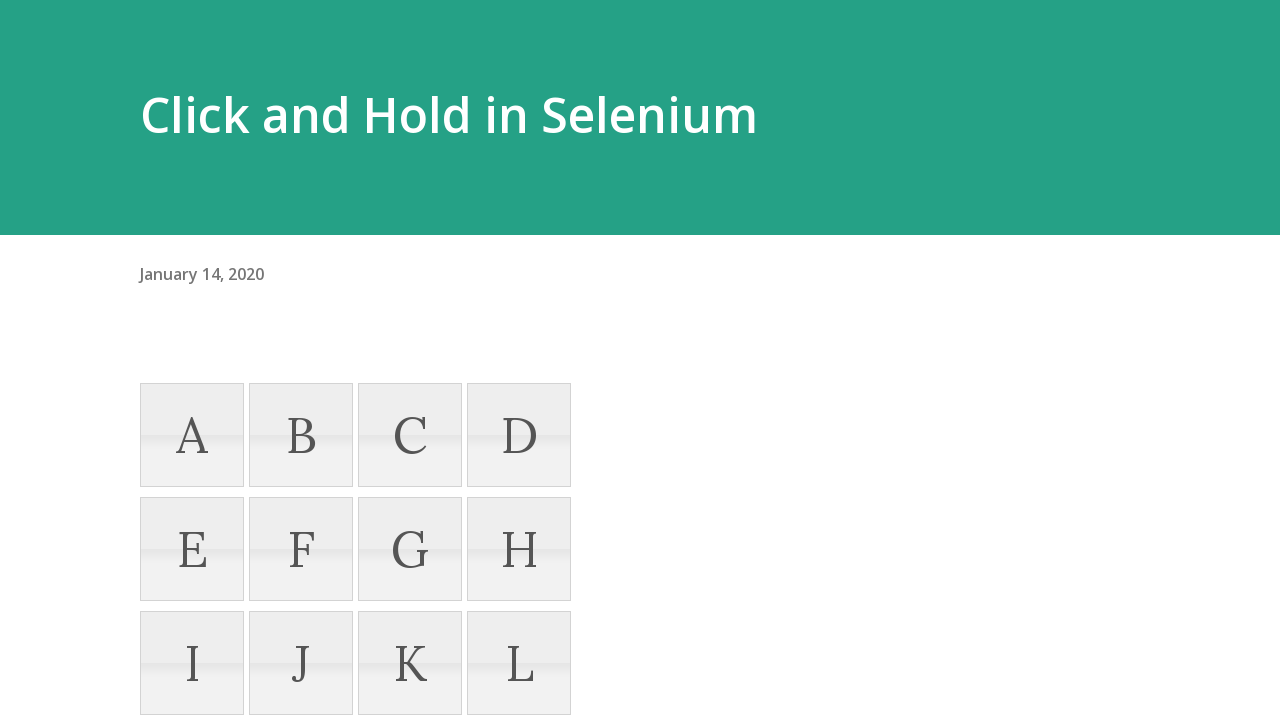

Dragged element 'A' by offset (80, 80) at (221, 464)
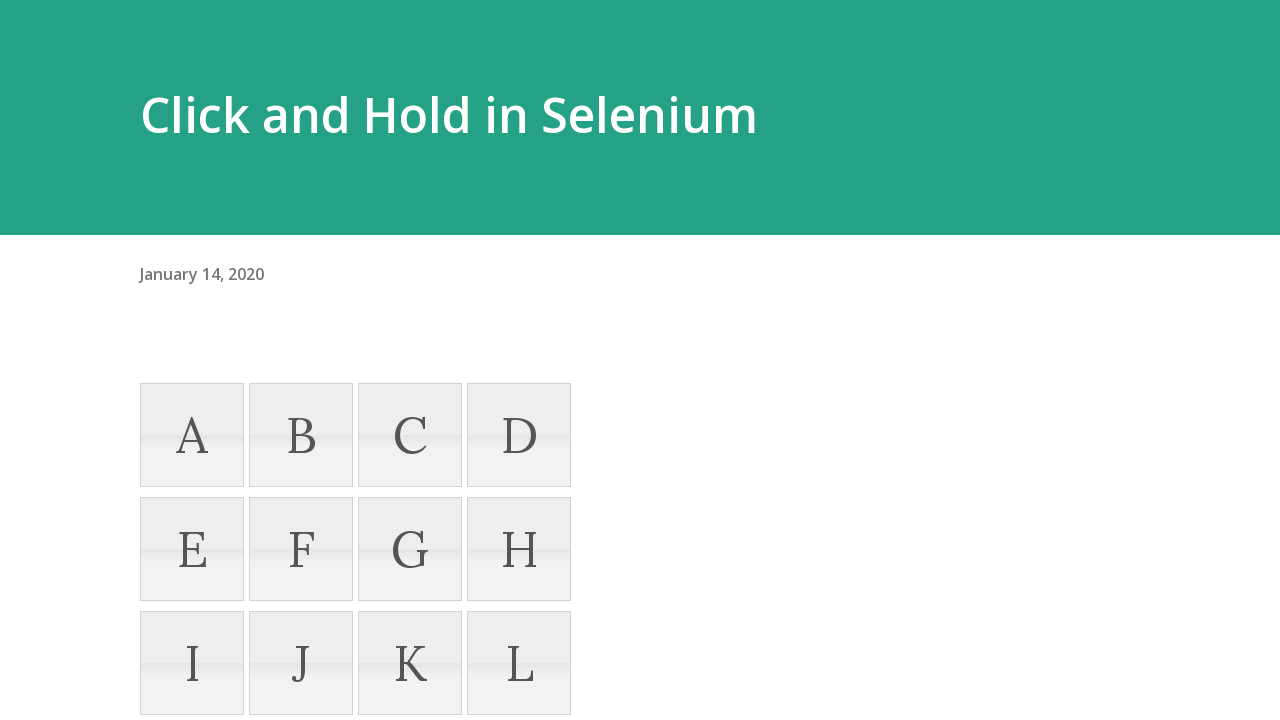

Located Selenium heading after page refresh
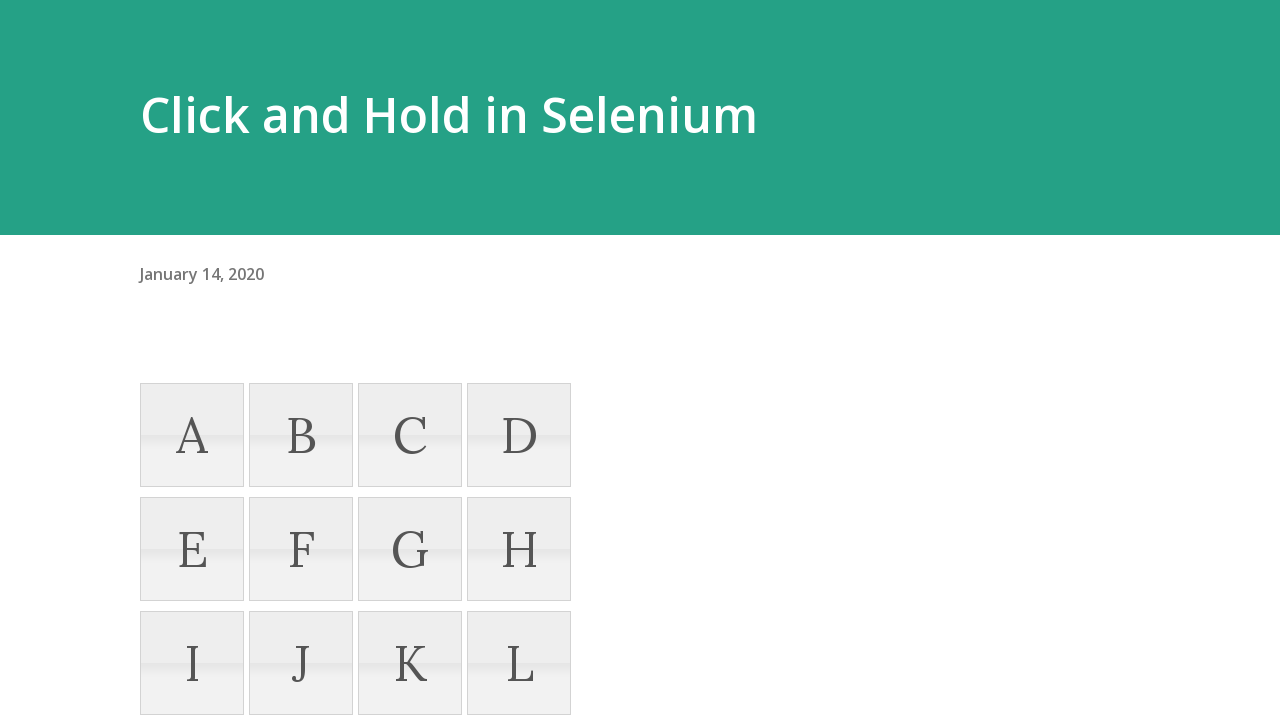

Hovered over Selenium heading at (196, 56) on xpath=//h1/child::a[contains(text(),'Selenium')]
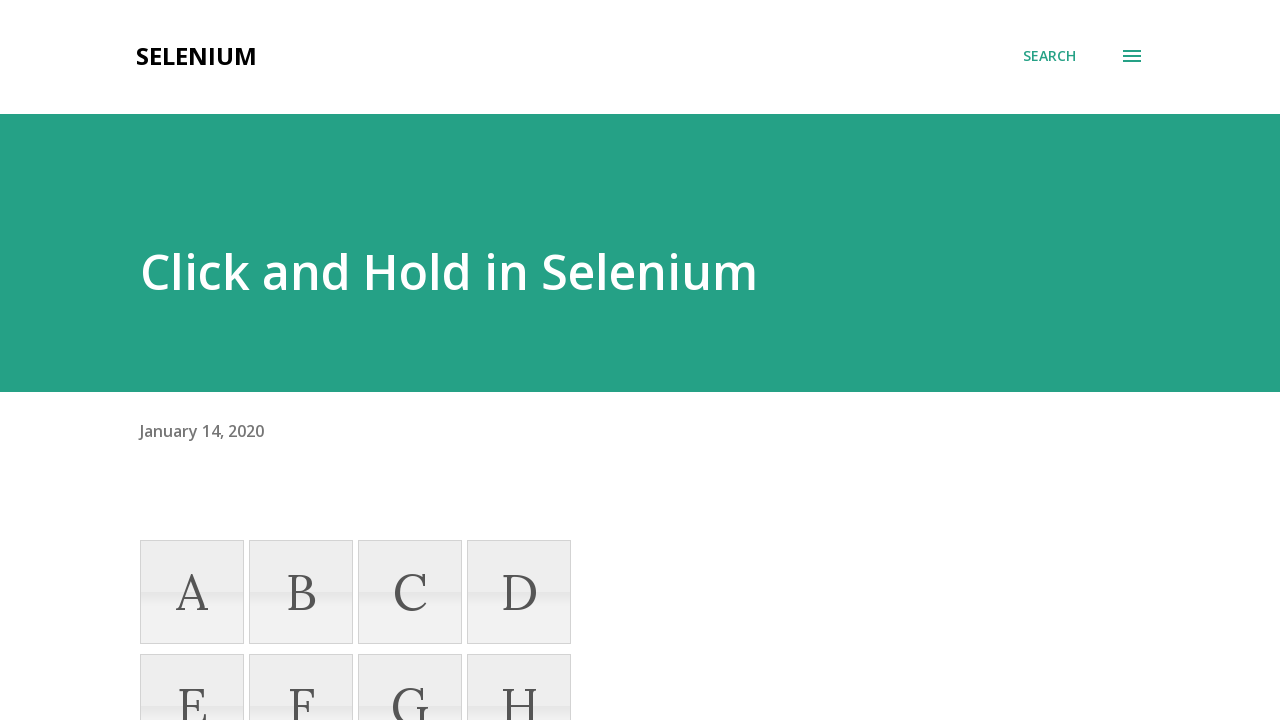

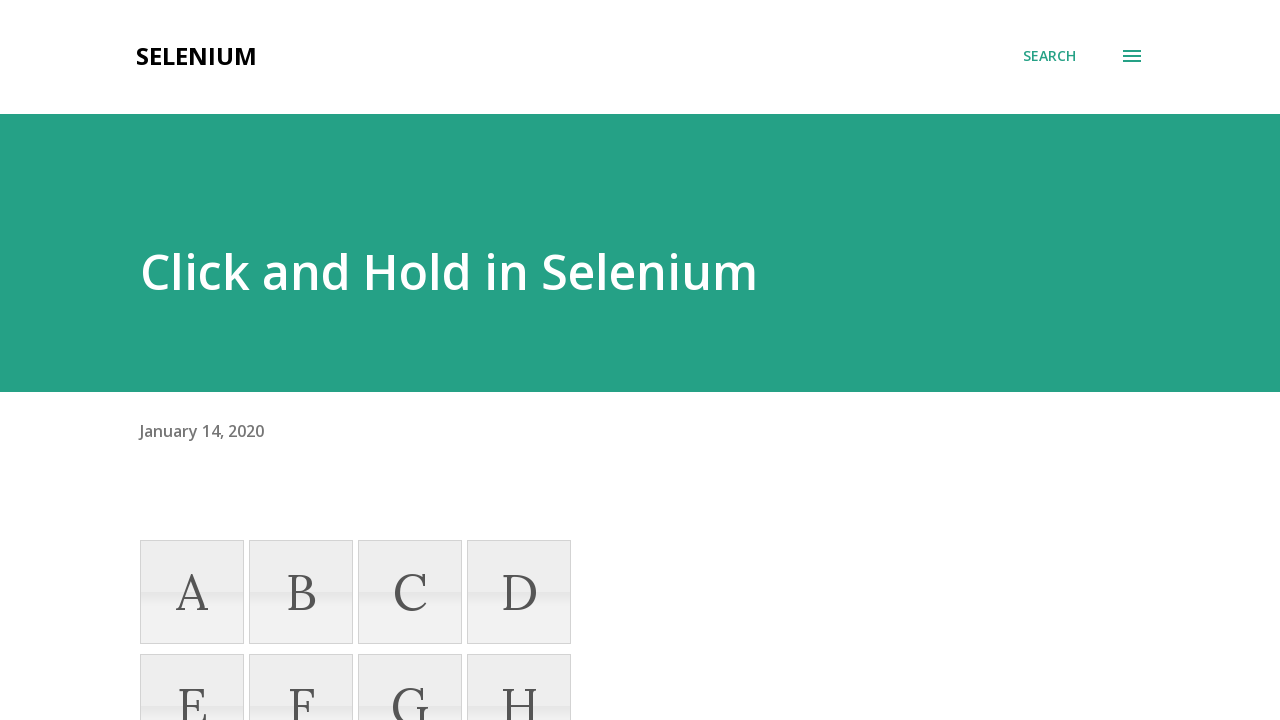